Tests the dropdown navigation menu on HDFC website by hovering over "Banking Products" menu item and locating the "Personal Loan" link in the dropdown

Starting URL: https://www.hdfc.com/

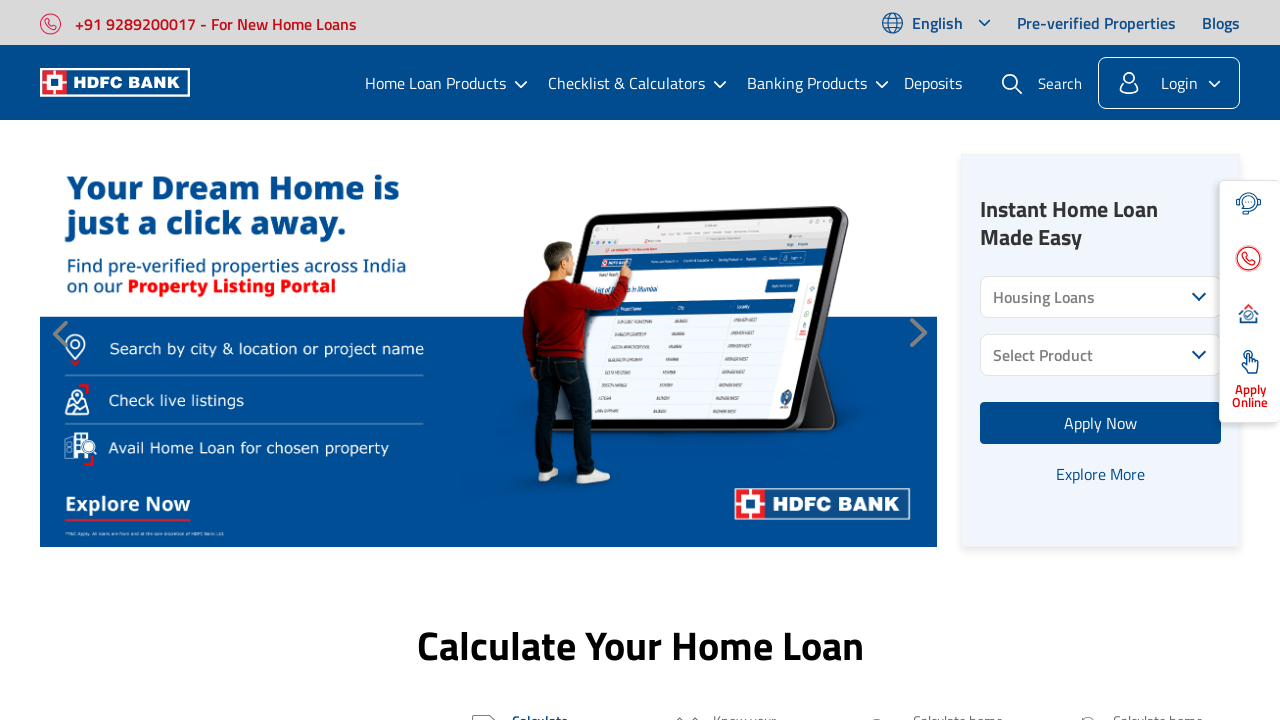

Waited for page to load (networkidle state)
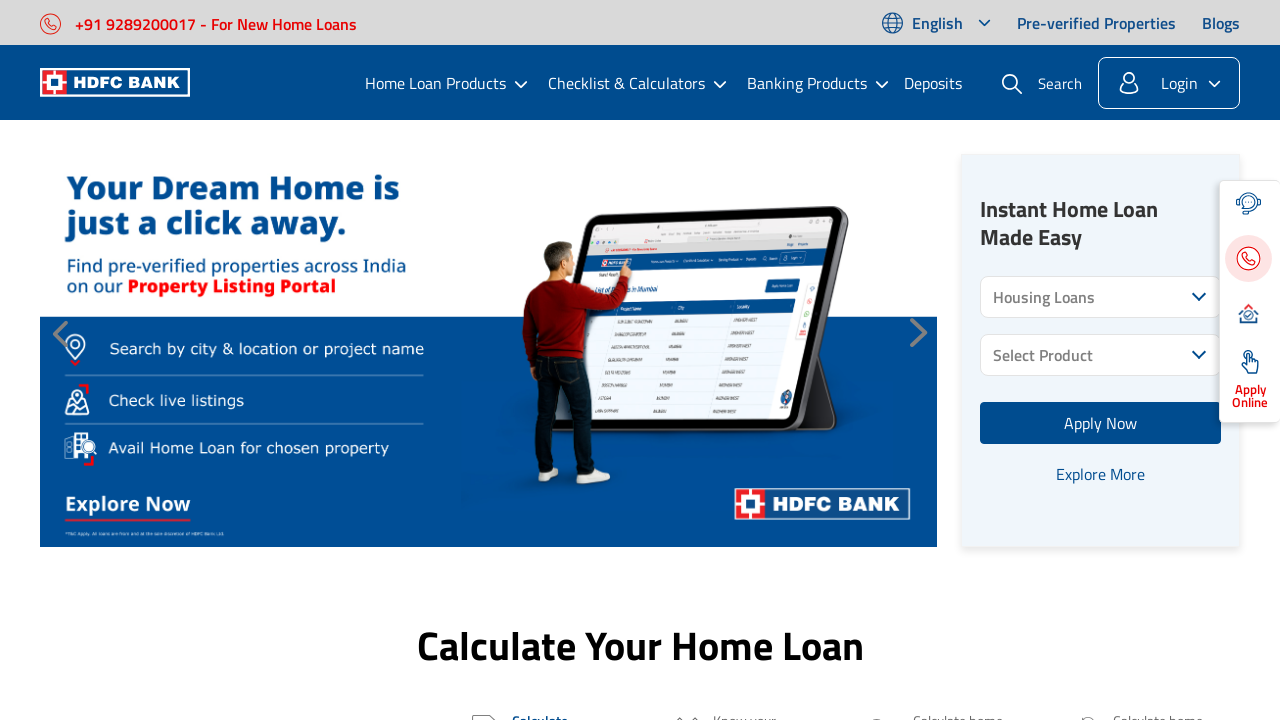

Hovered over 'Banking Products' menu item to reveal dropdown at (807, 82) on xpath=//ul[@class='primary-menu-list']//a[@title='Banking Products']
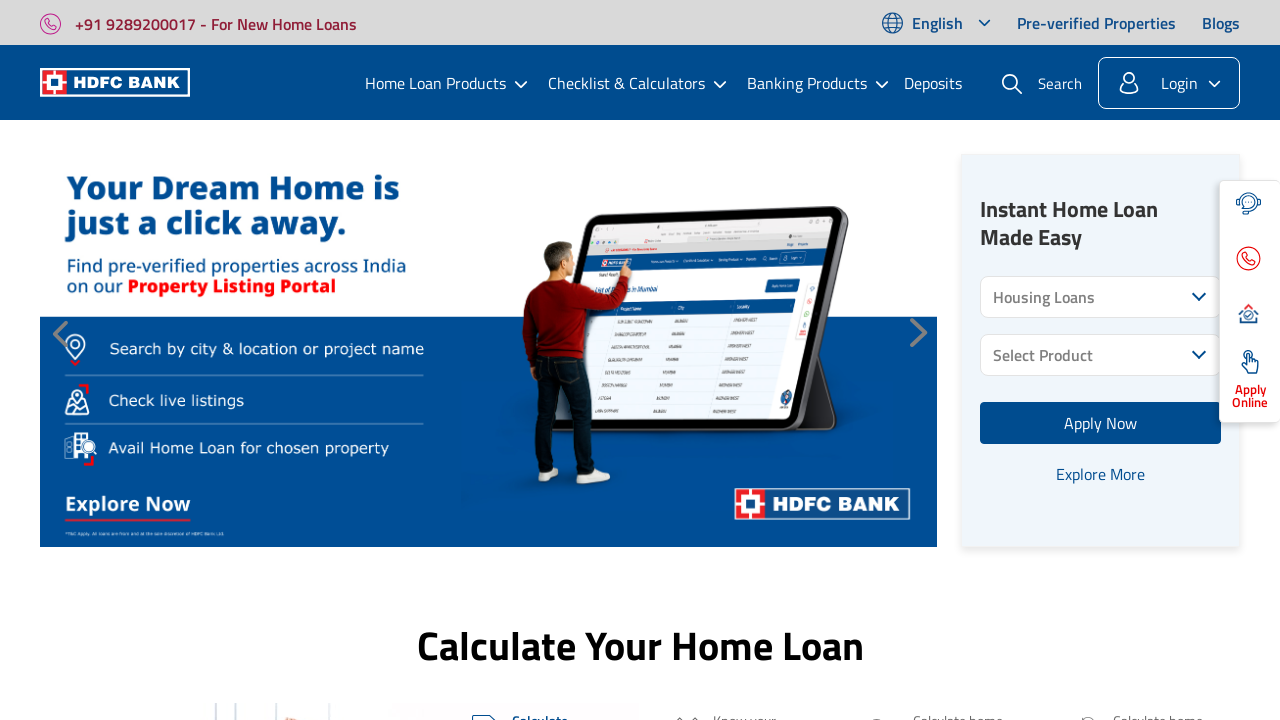

Waited 1 second for dropdown menu to appear
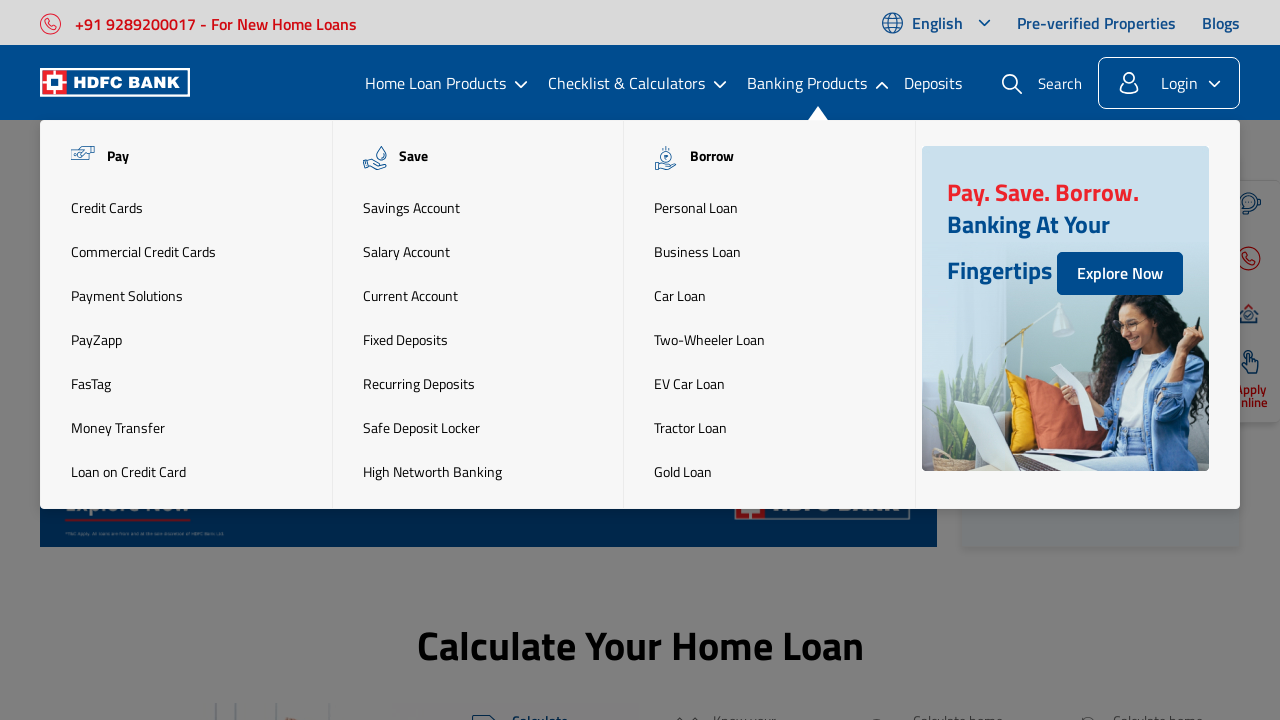

Clicked on 'Personal Loan' link in the dropdown menu at (696, 208) on a:text('Personal Loan')
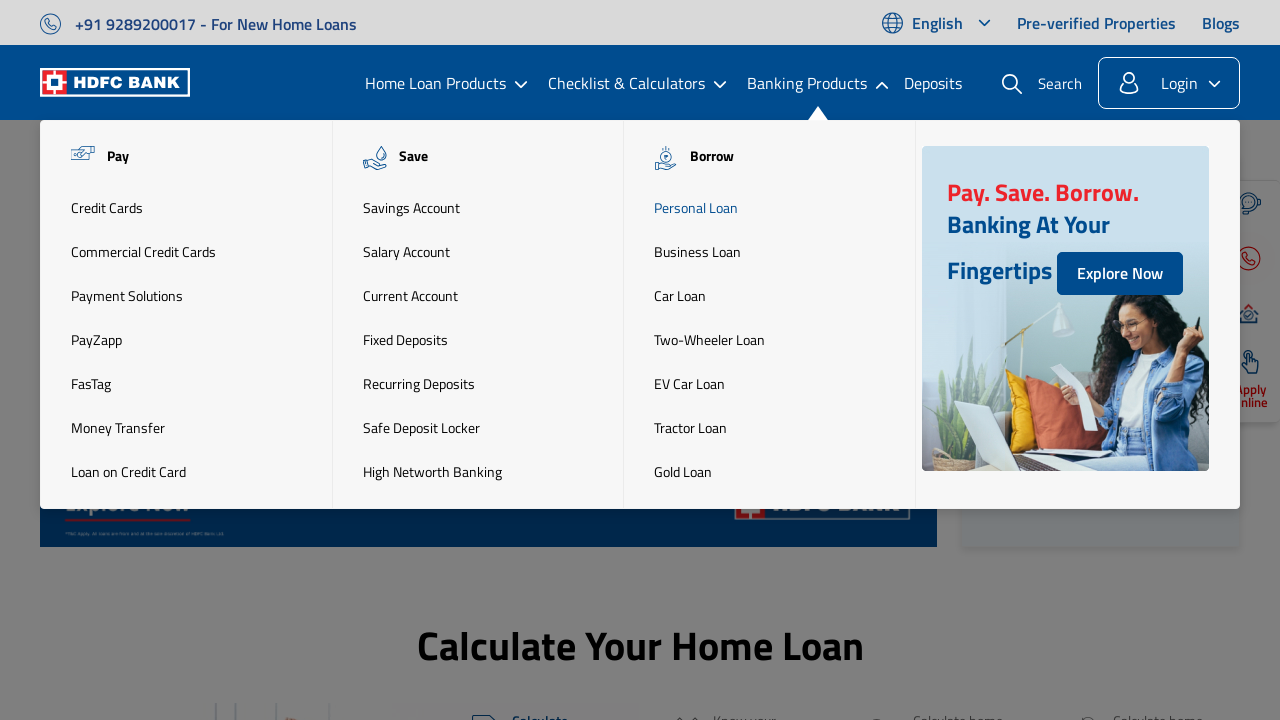

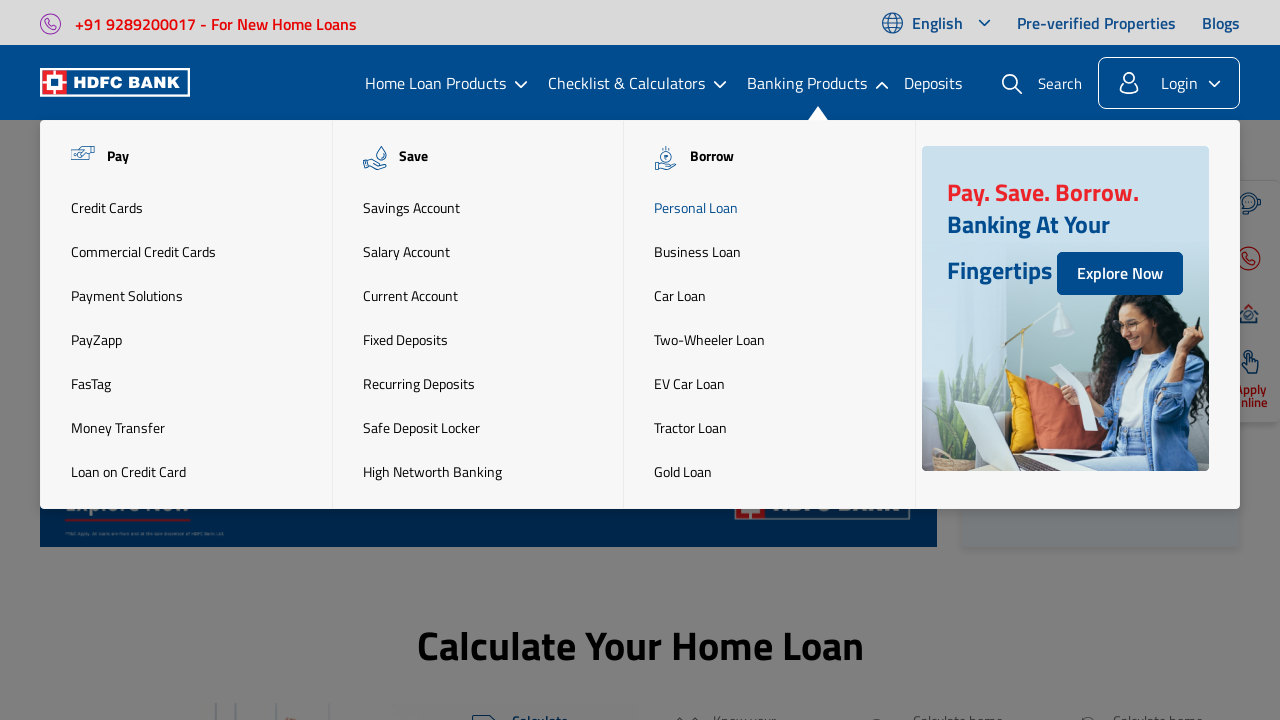